Tests the table search functionality by searching for "Rice" and verifying filtered results

Starting URL: https://rahulshettyacademy.com/seleniumPractise/#/offers

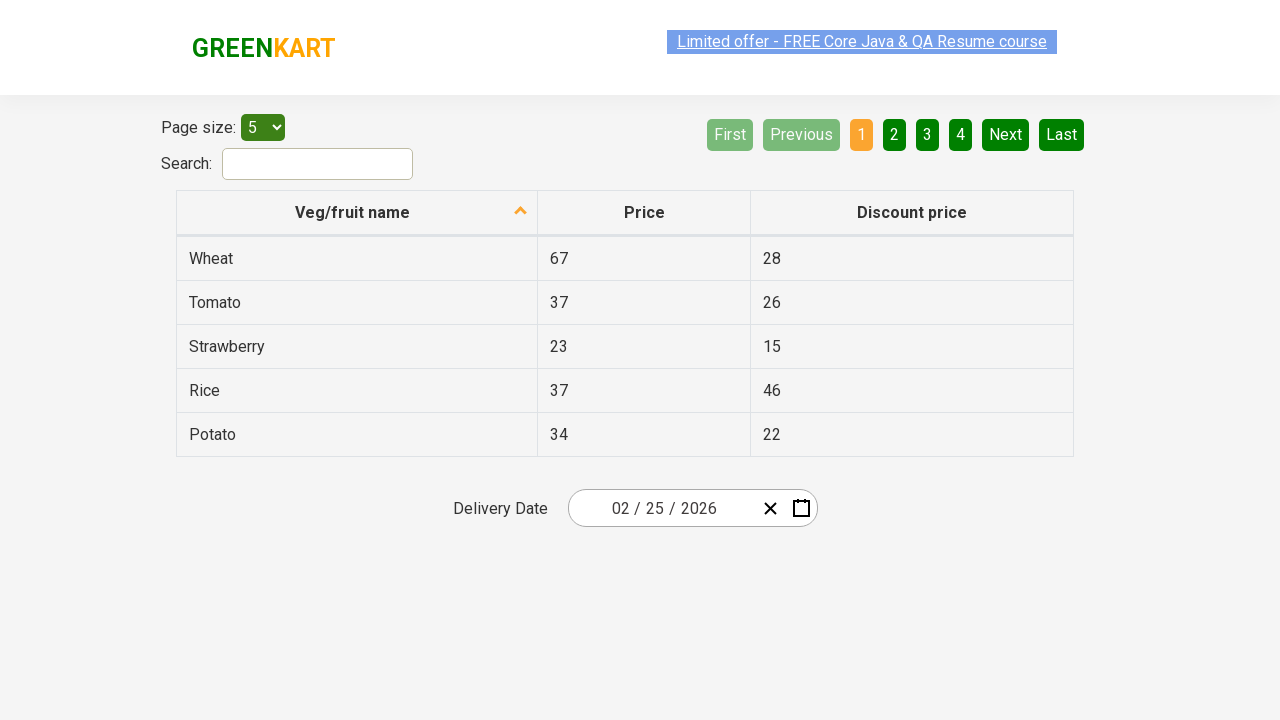

Entered 'Rice' in the search field on #search-field
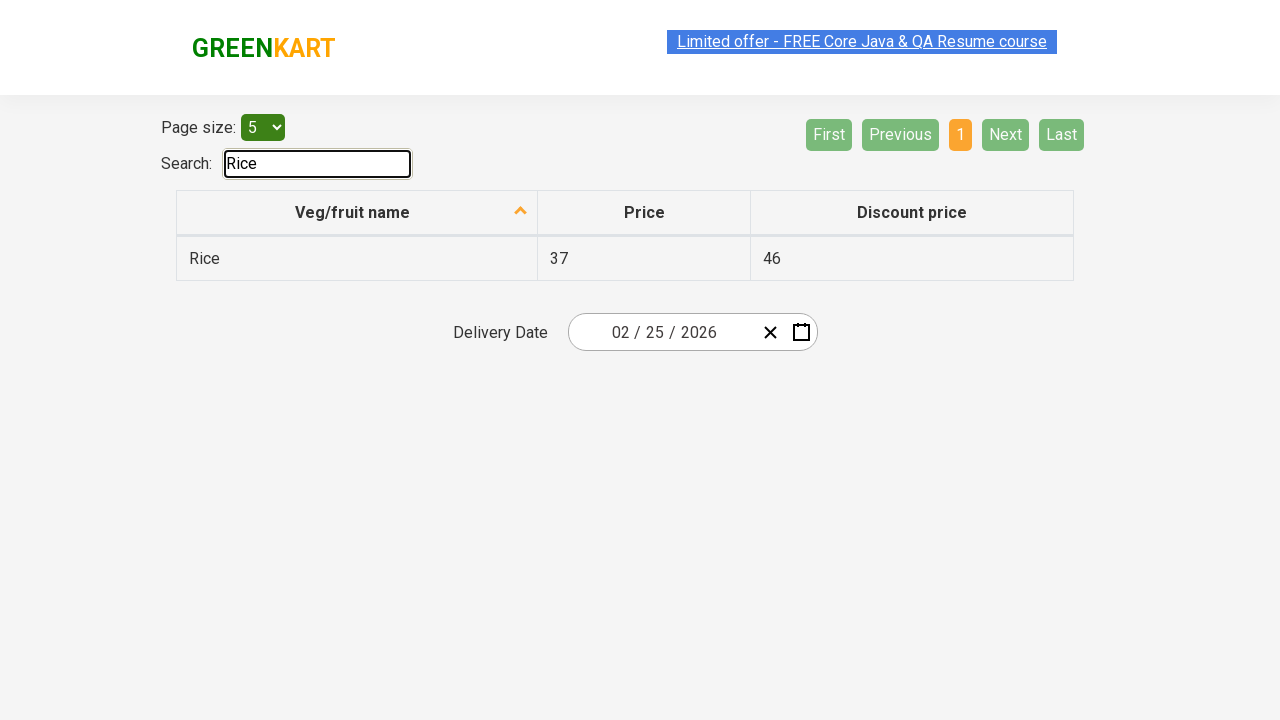

Waited for table to filter search results
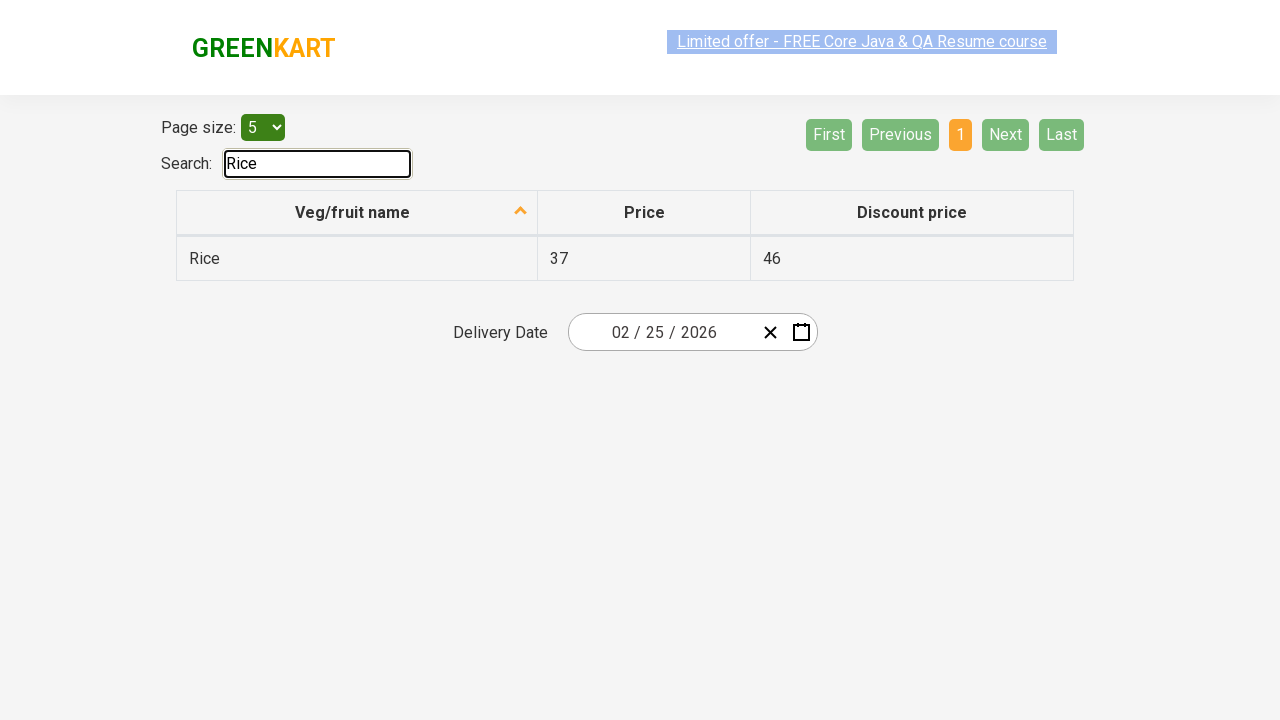

Retrieved all vegetable names from filtered table results
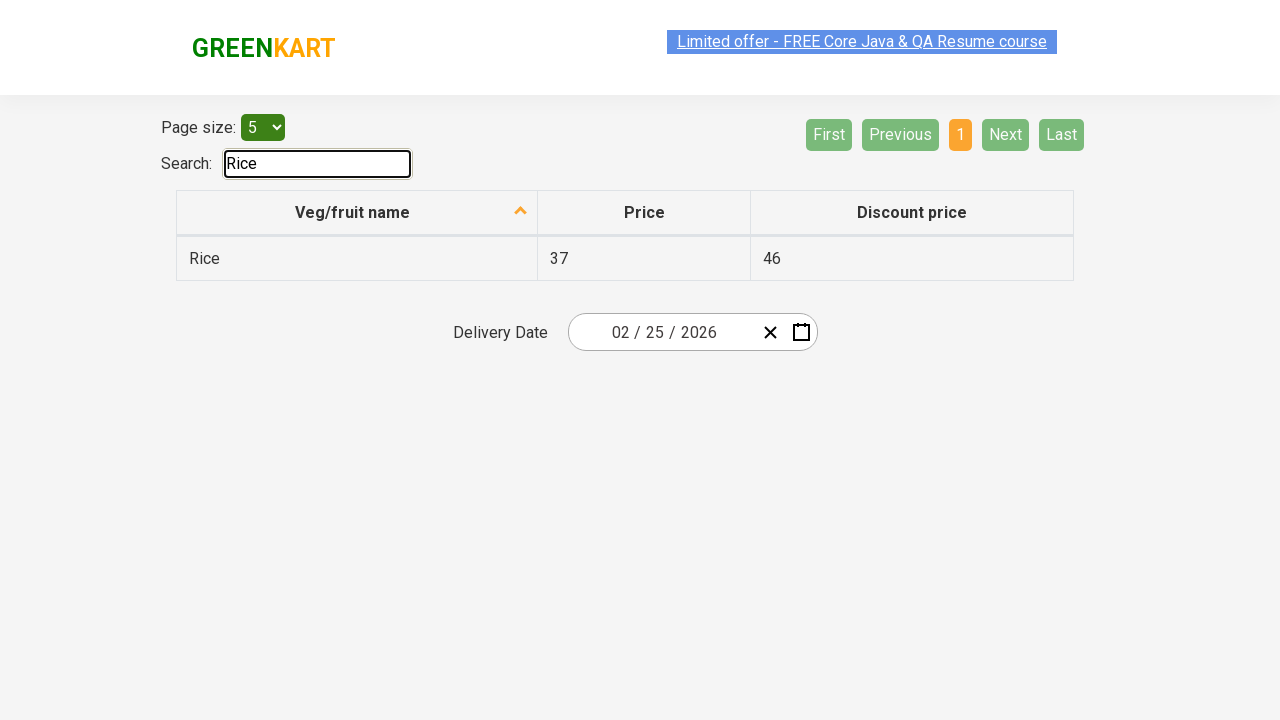

Verified table row contains 'Rice': 'Rice'
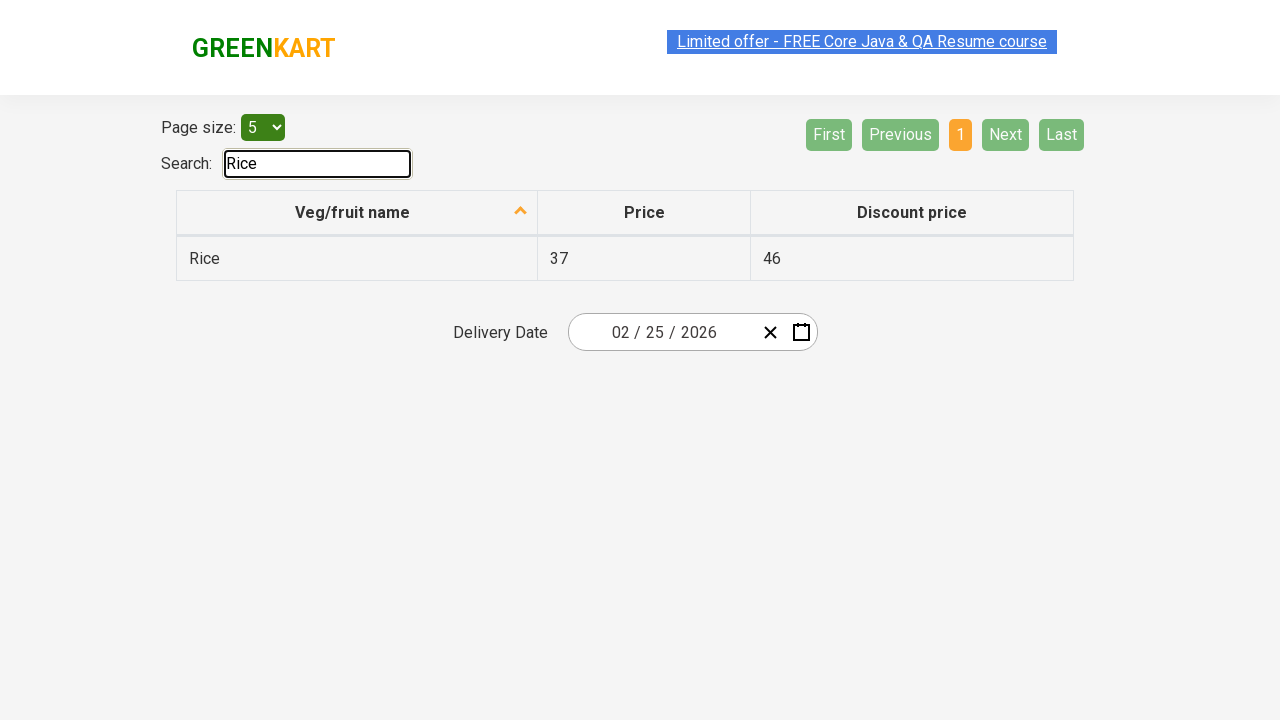

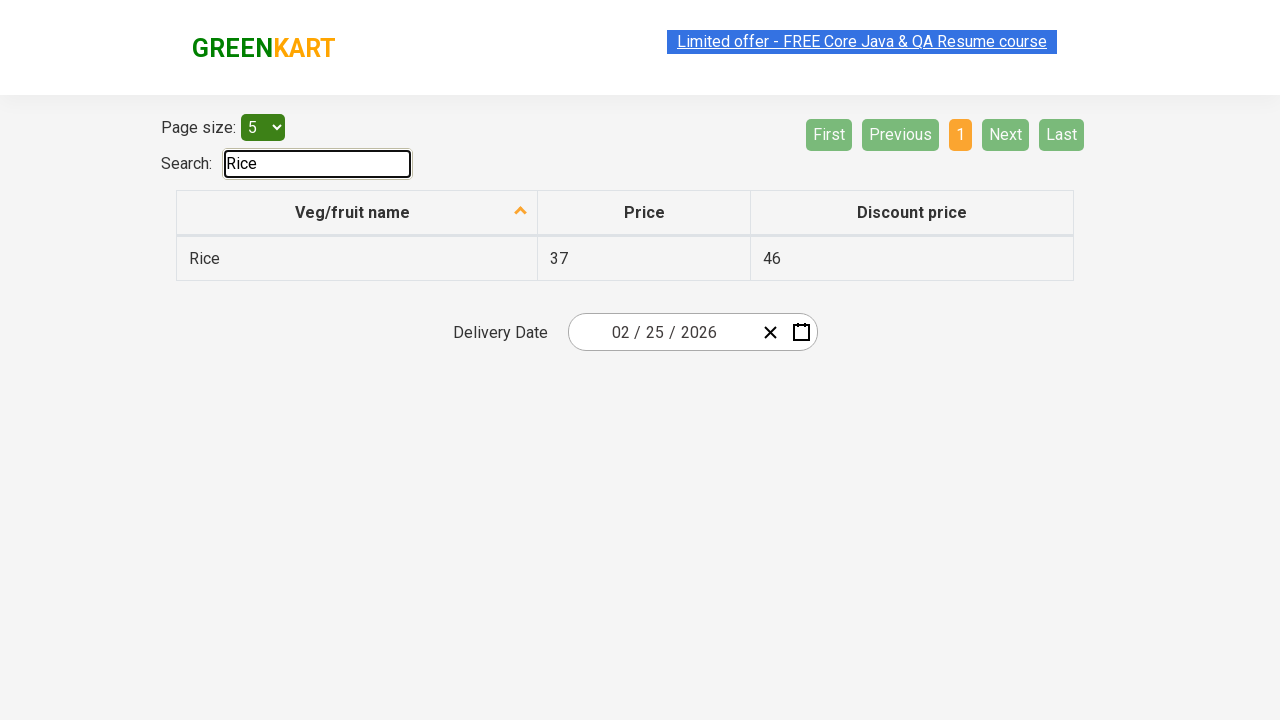